Tests e-commerce cart functionality on BStack demo site by adding an item to cart and verifying the cart contains the correct item with quantity of 1

Starting URL: https://bstackdemo.com/

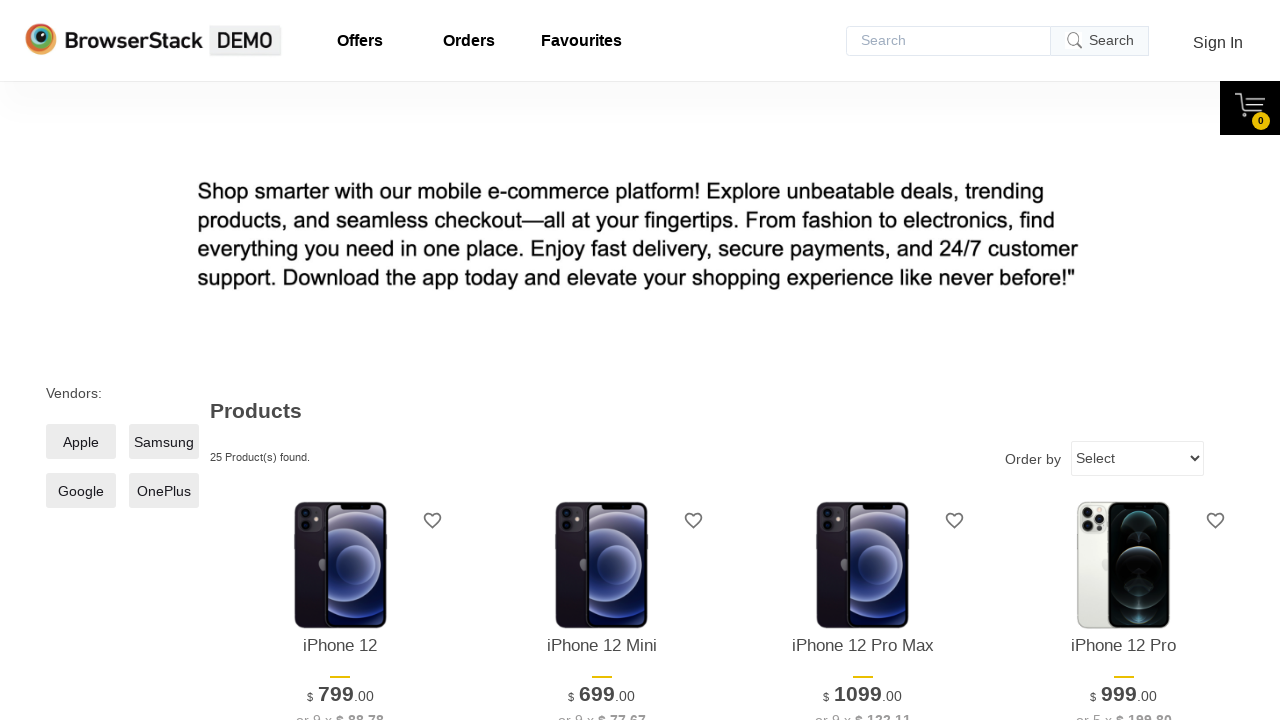

Clicked 'Add to Cart' button for first item at (340, 361) on [id="\31 "] >> internal:text="Add to Cart"i
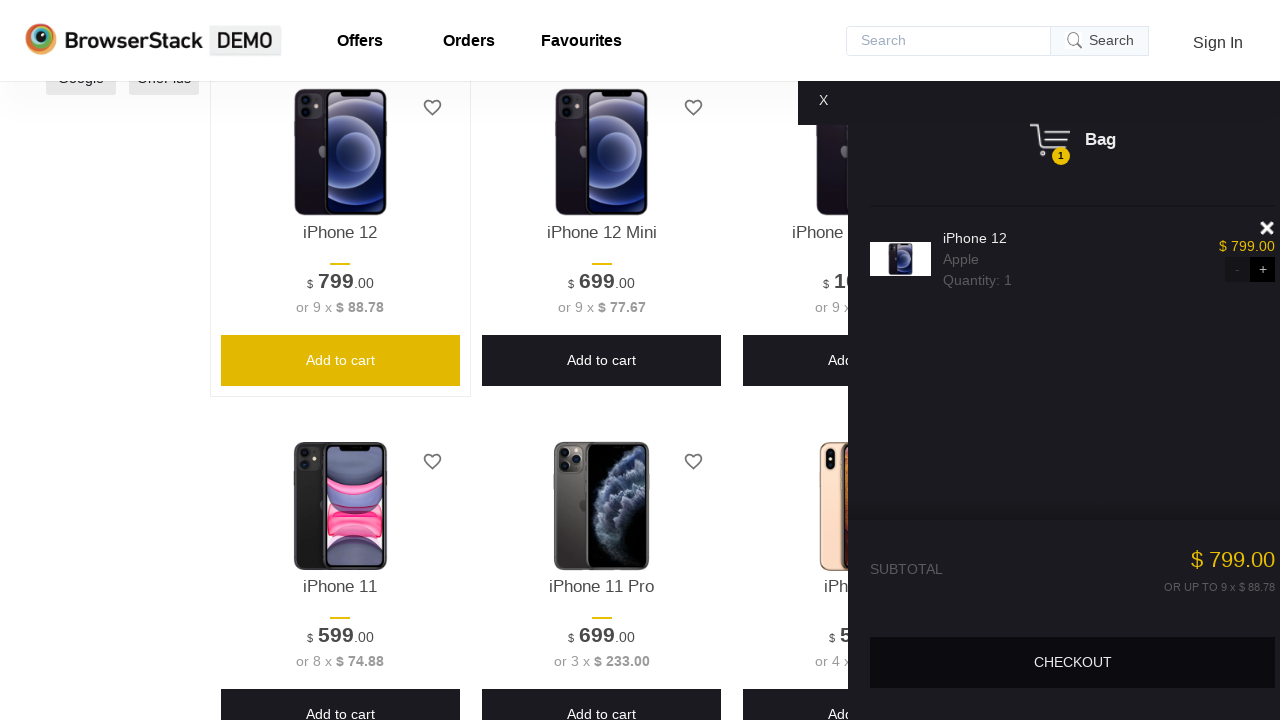

Retrieved phone name: iPhone 12
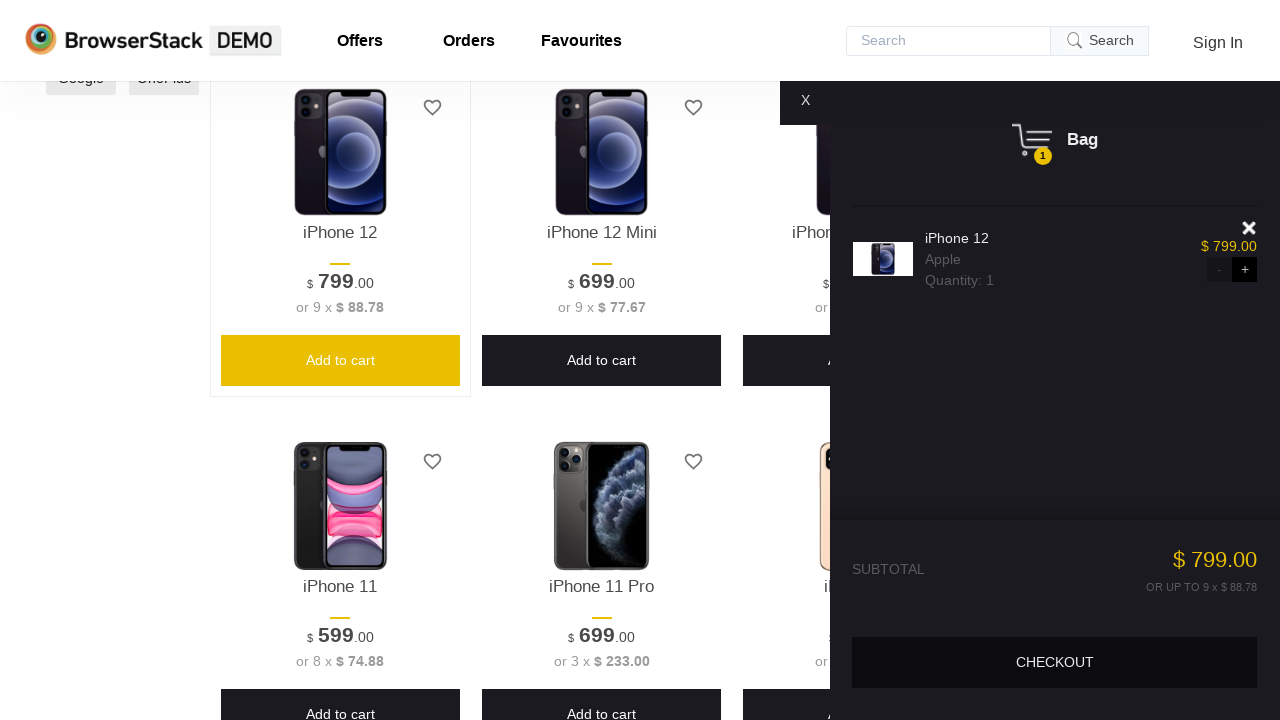

Retrieved cart quantity: 1
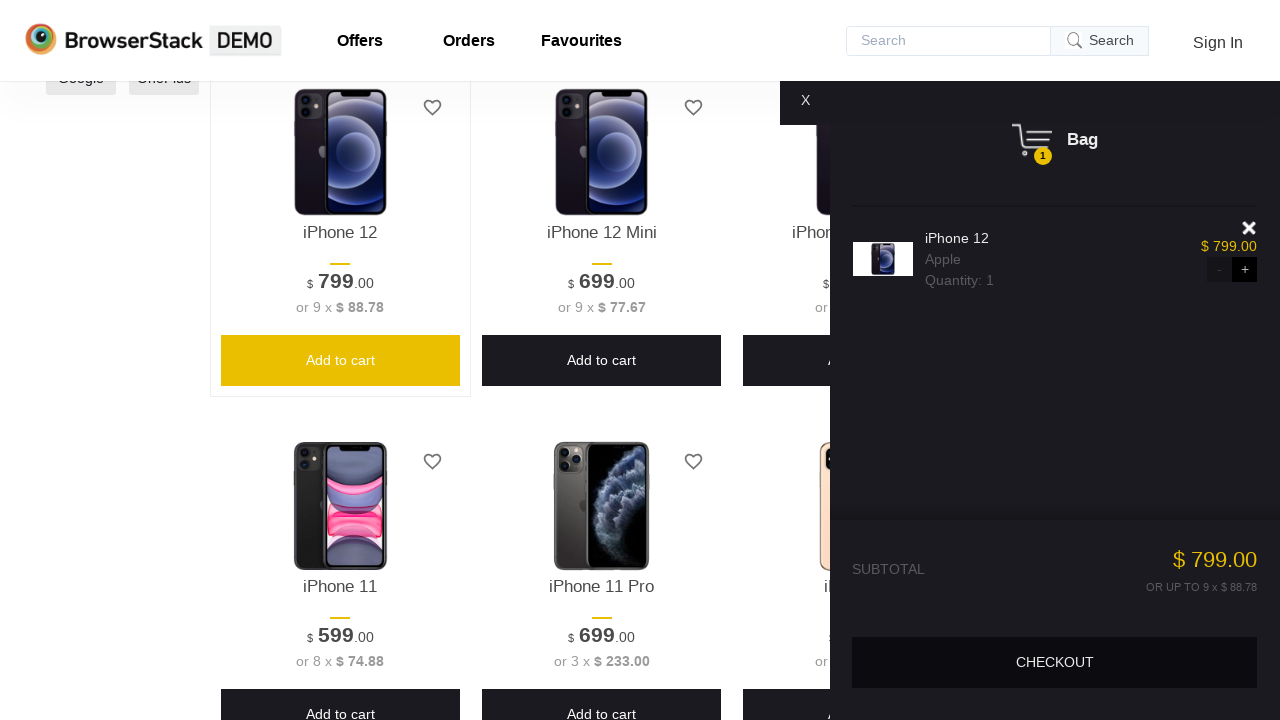

Verified cart quantity is 1
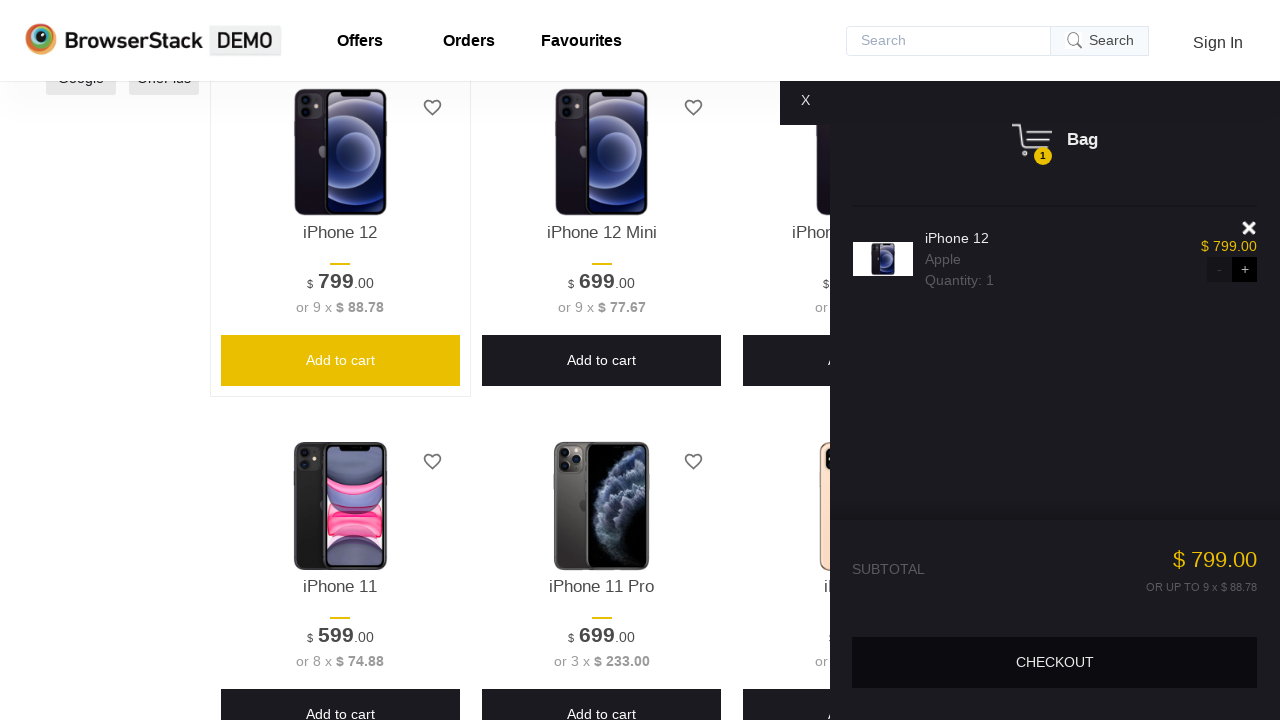

Retrieved cart item name: iPhone 12
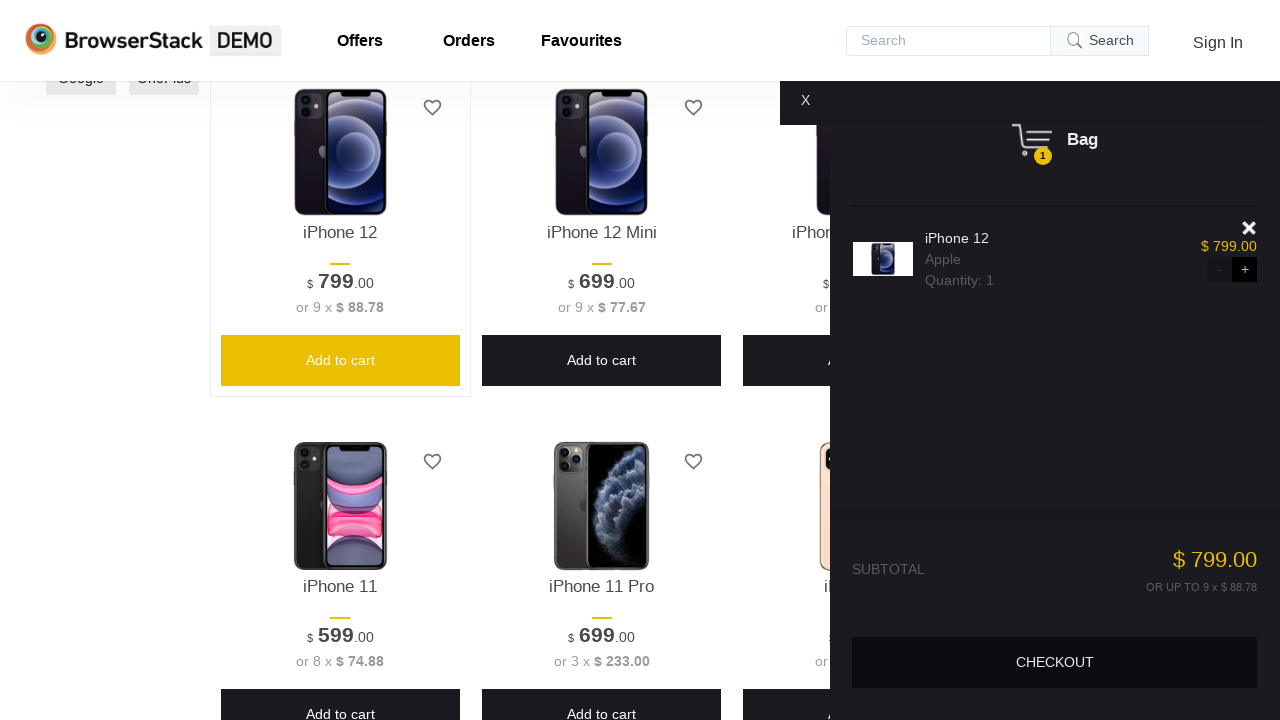

Verified cart contains the correct phone item
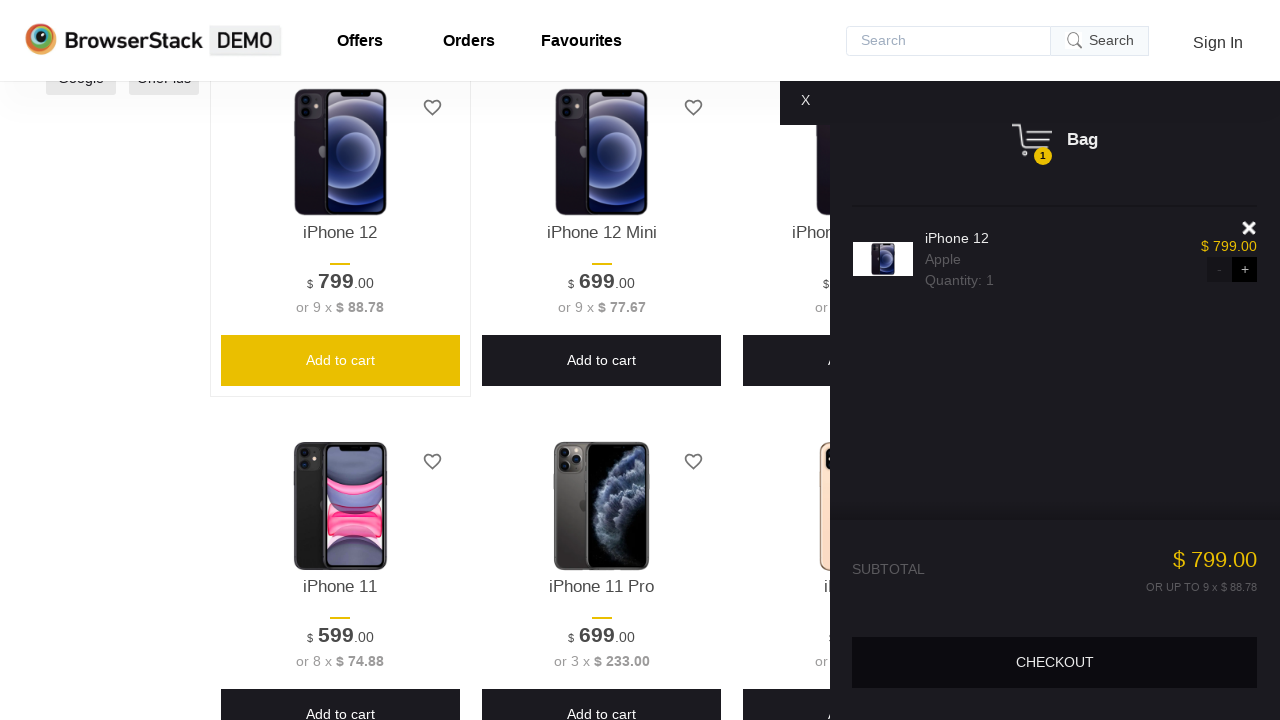

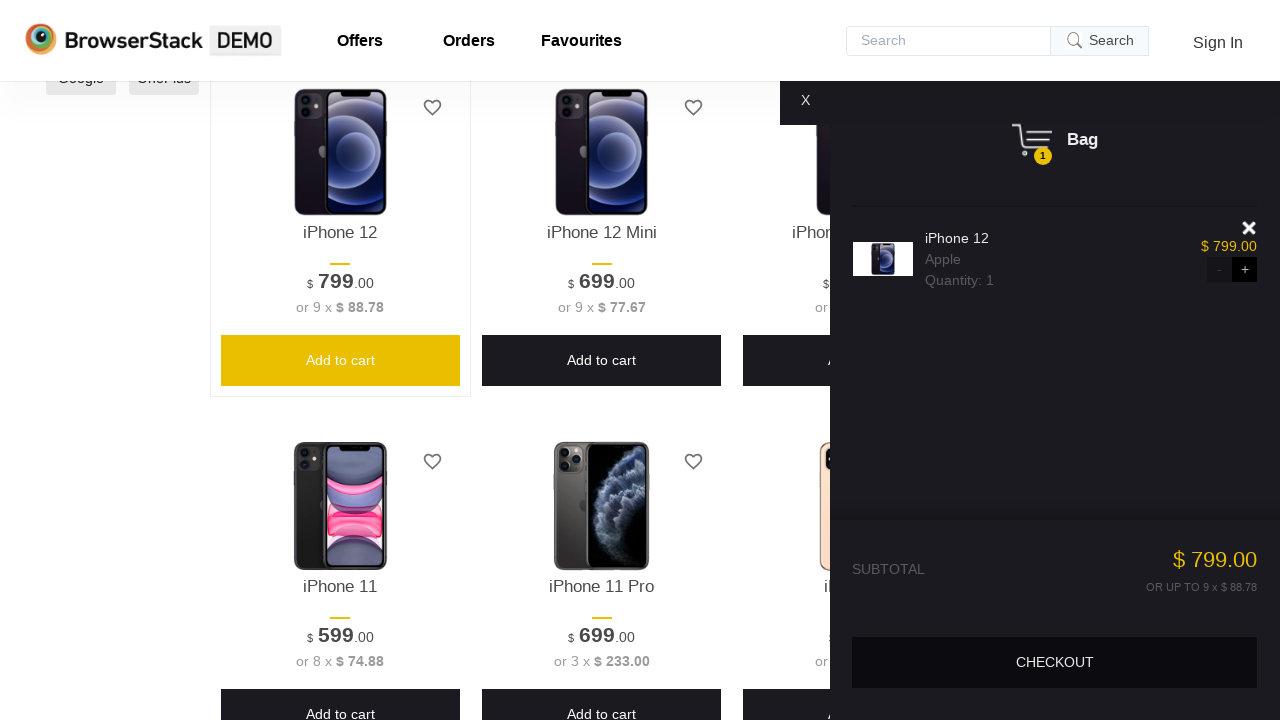